Tests that Home link in navbar is present and clickable

Starting URL: https://is-218-project.vercel.app/

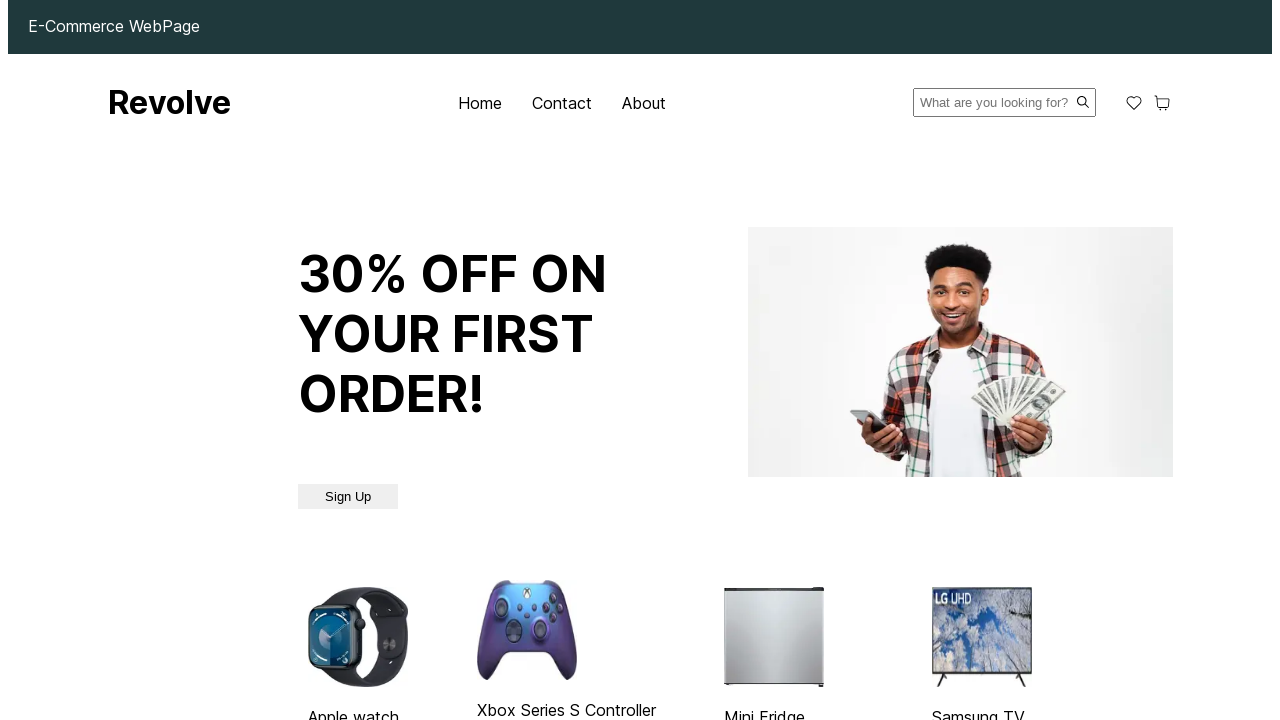

Navigated to starting URL https://is-218-project.vercel.app/
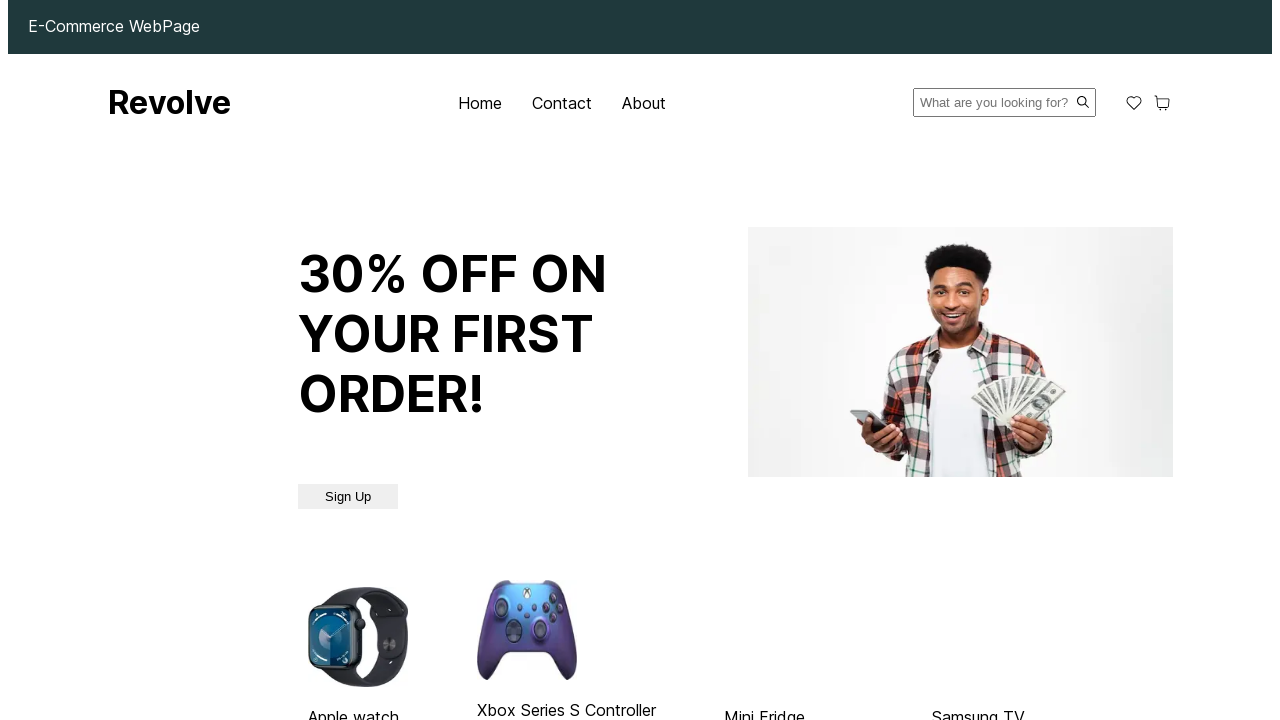

Clicked Home link in navbar at (480, 103) on internal:text="Home"i
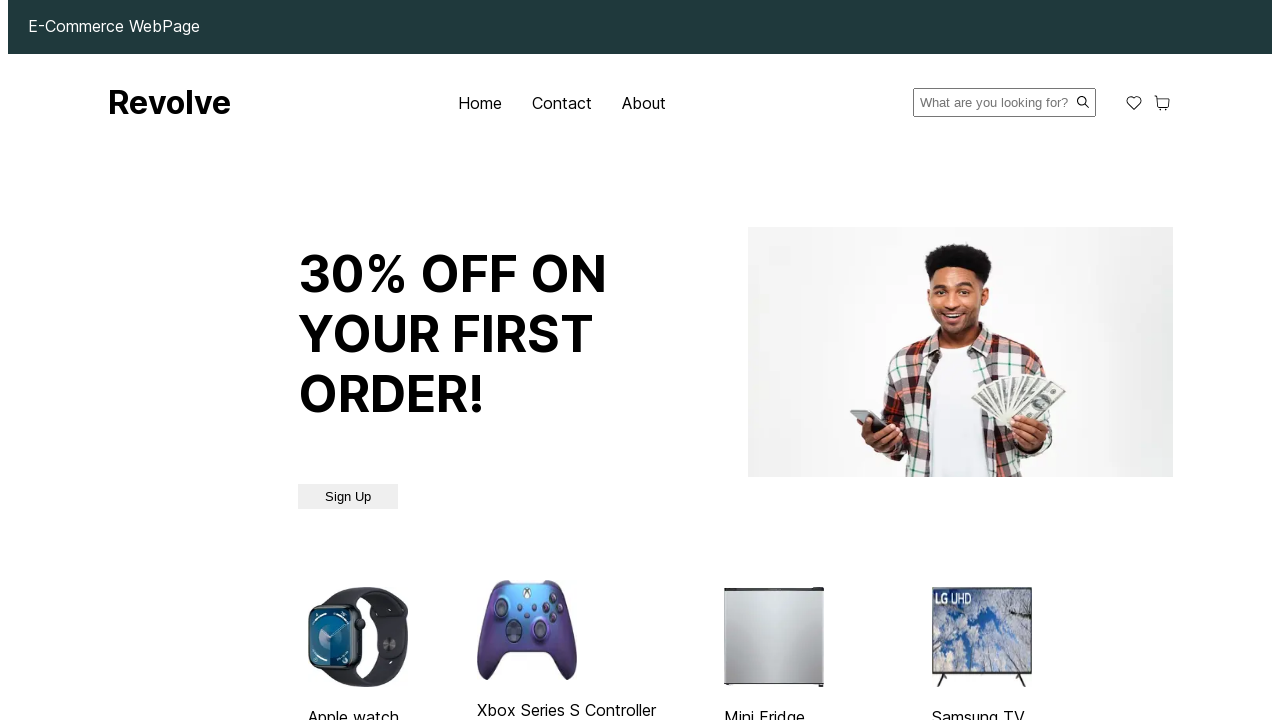

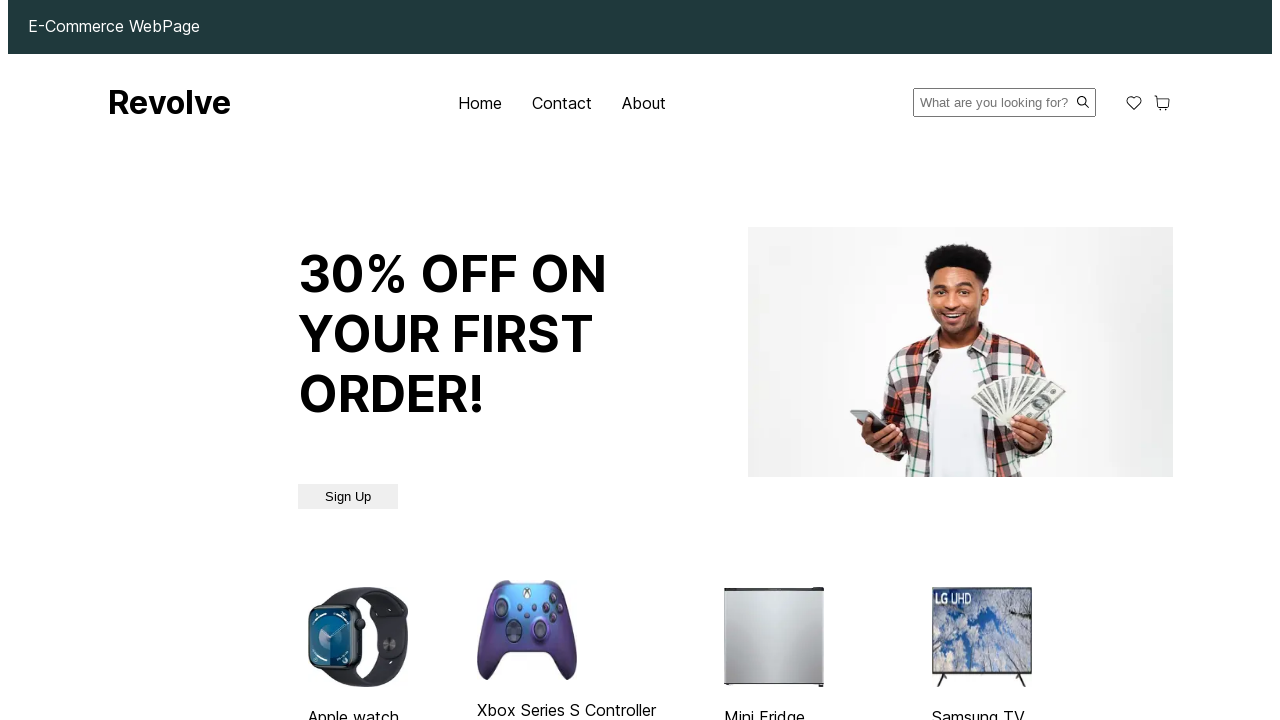